Tests adding a todo item to a sample todo application by entering text in the input field and pressing Enter

Starting URL: https://lambdatest.github.io/sample-todo-app/

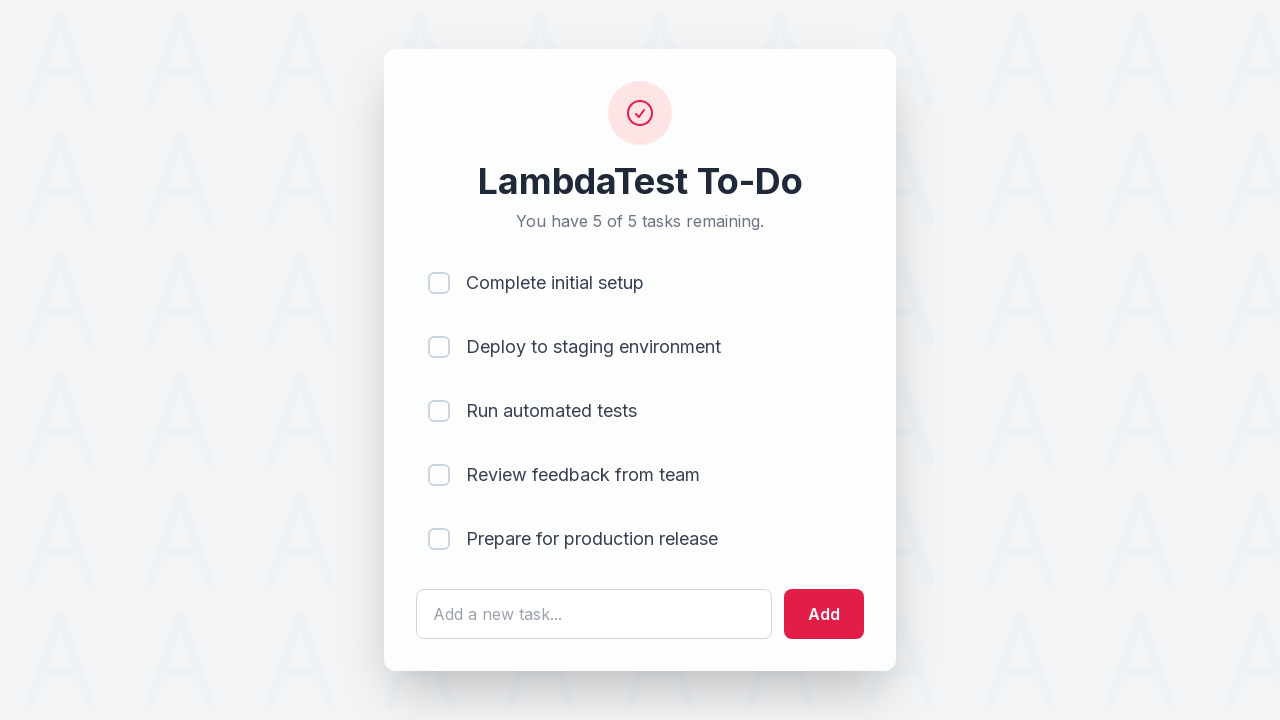

Filled todo input field with 'Selenium Pratice' on #sampletodotext
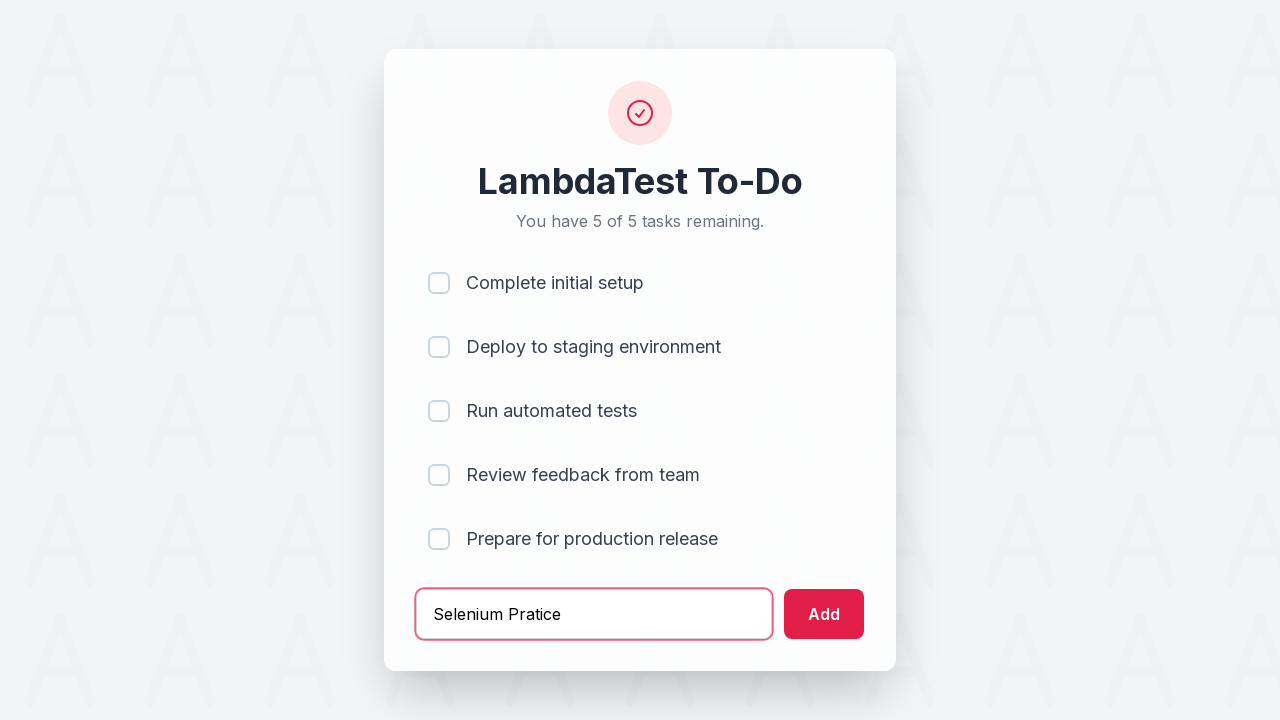

Pressed Enter to submit the todo item on #sampletodotext
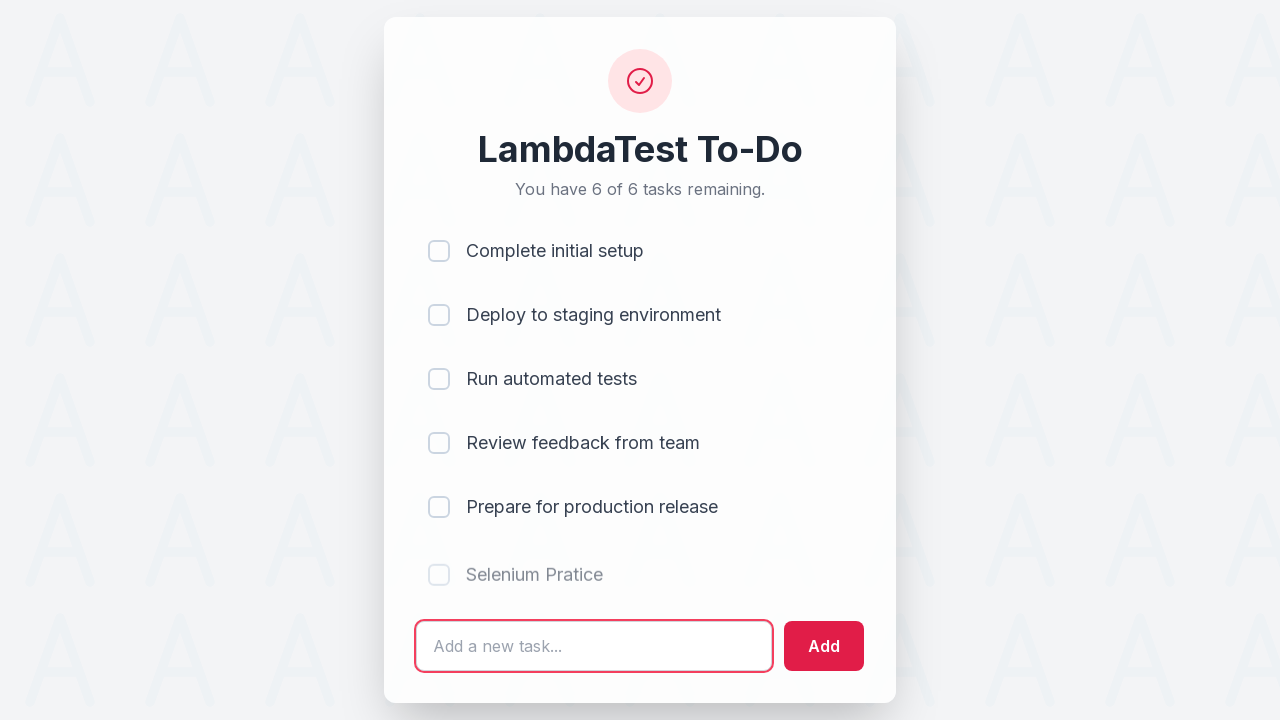

Todo item successfully added and appeared in the list
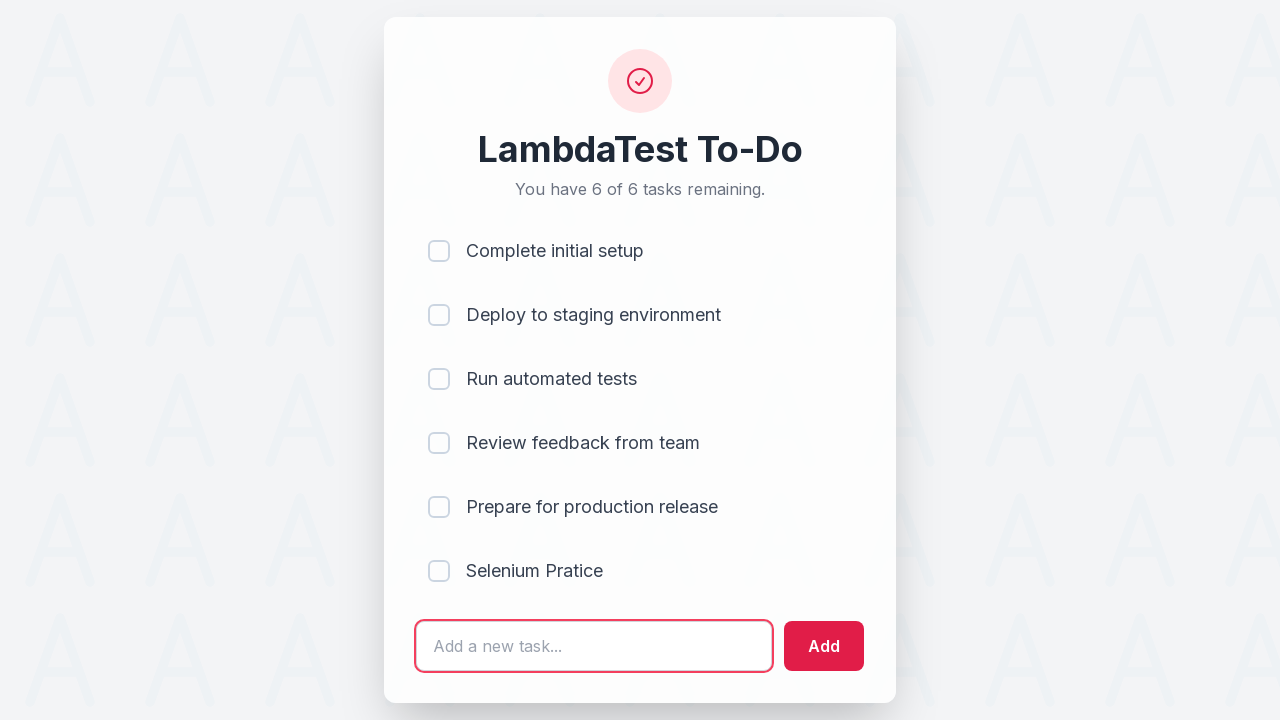

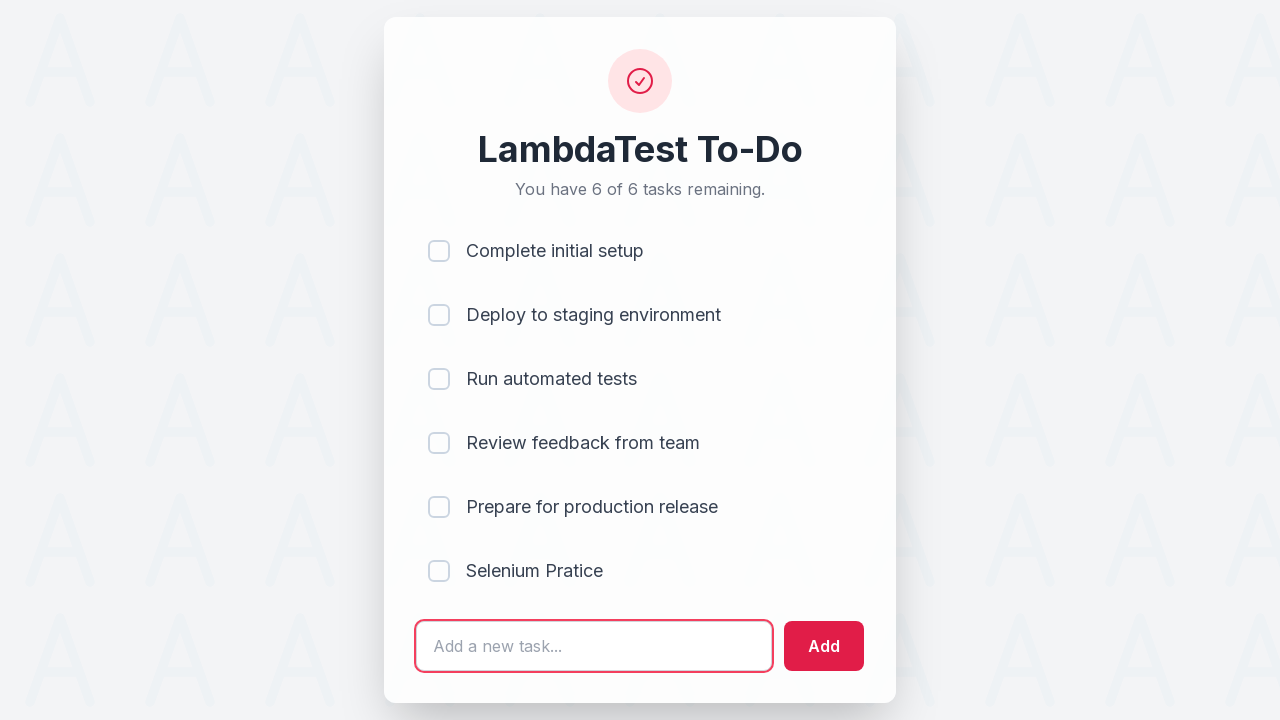